Tests handling of a simple JavaScript alert by clicking a button to trigger the alert, then accepting/dismissing it

Starting URL: https://training-support.net/webelements/alerts

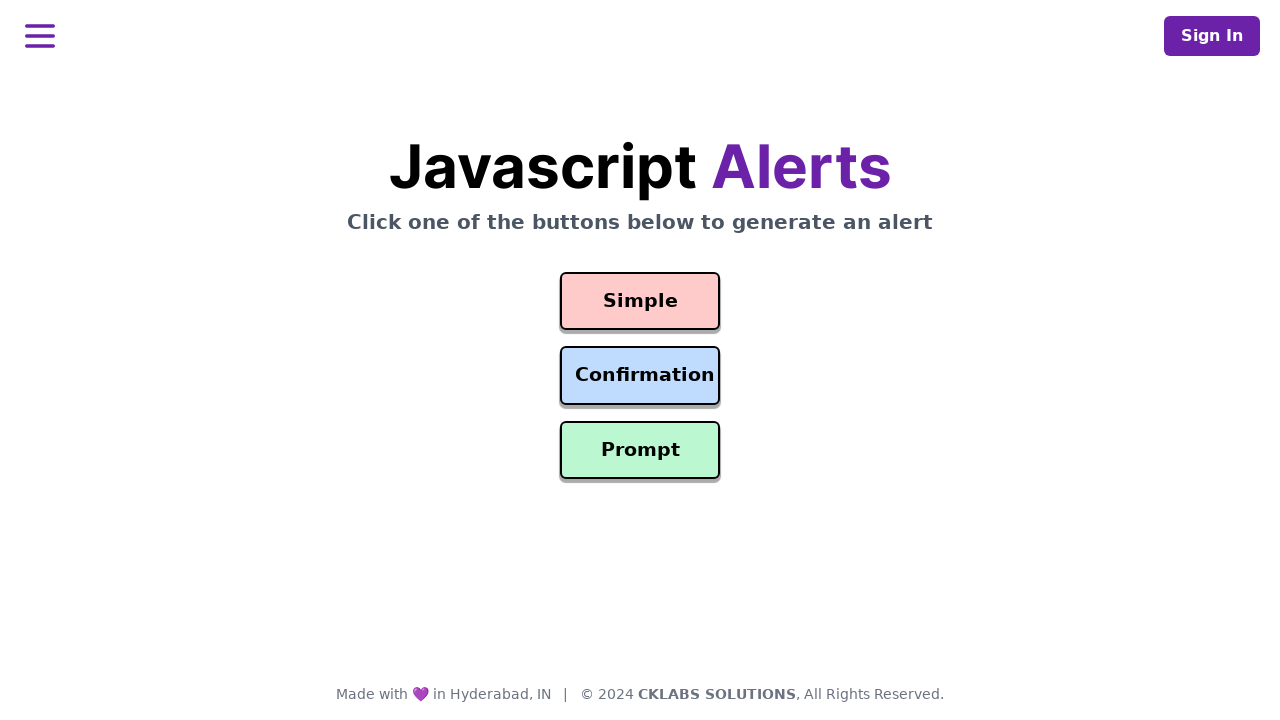

Clicked the button to trigger the simple alert at (640, 301) on #simple
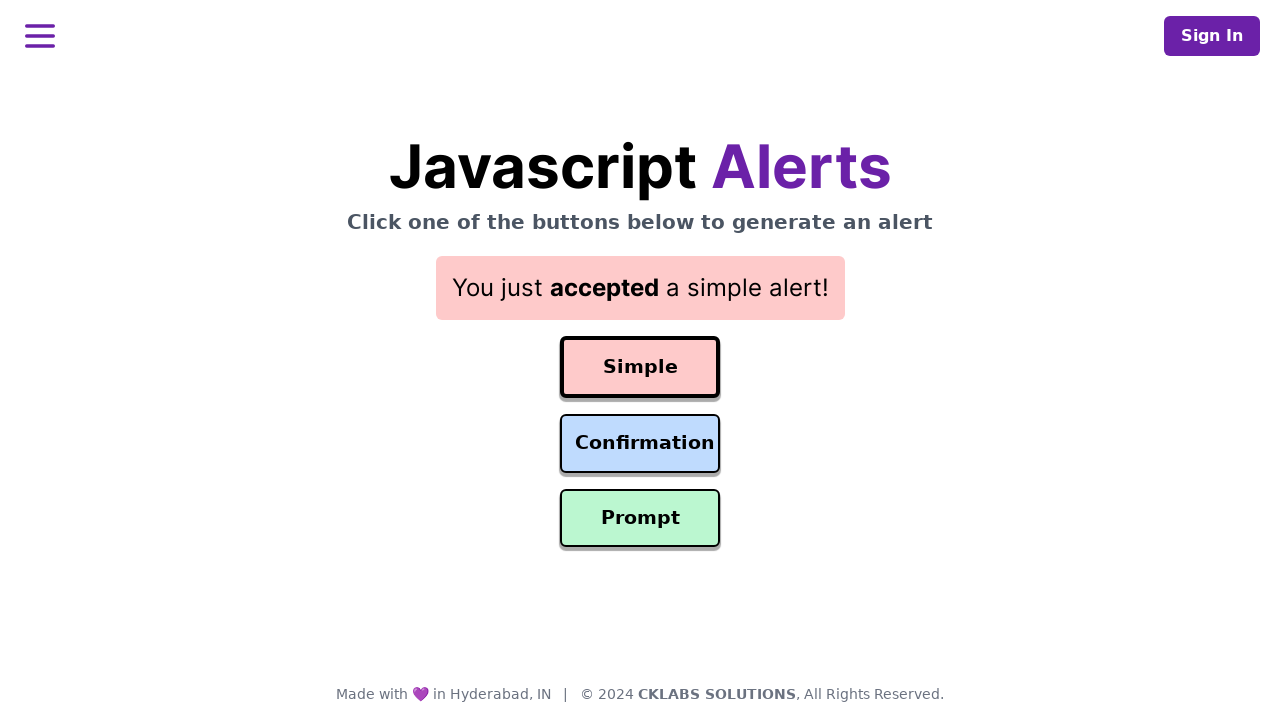

Set up dialog handler to accept alerts
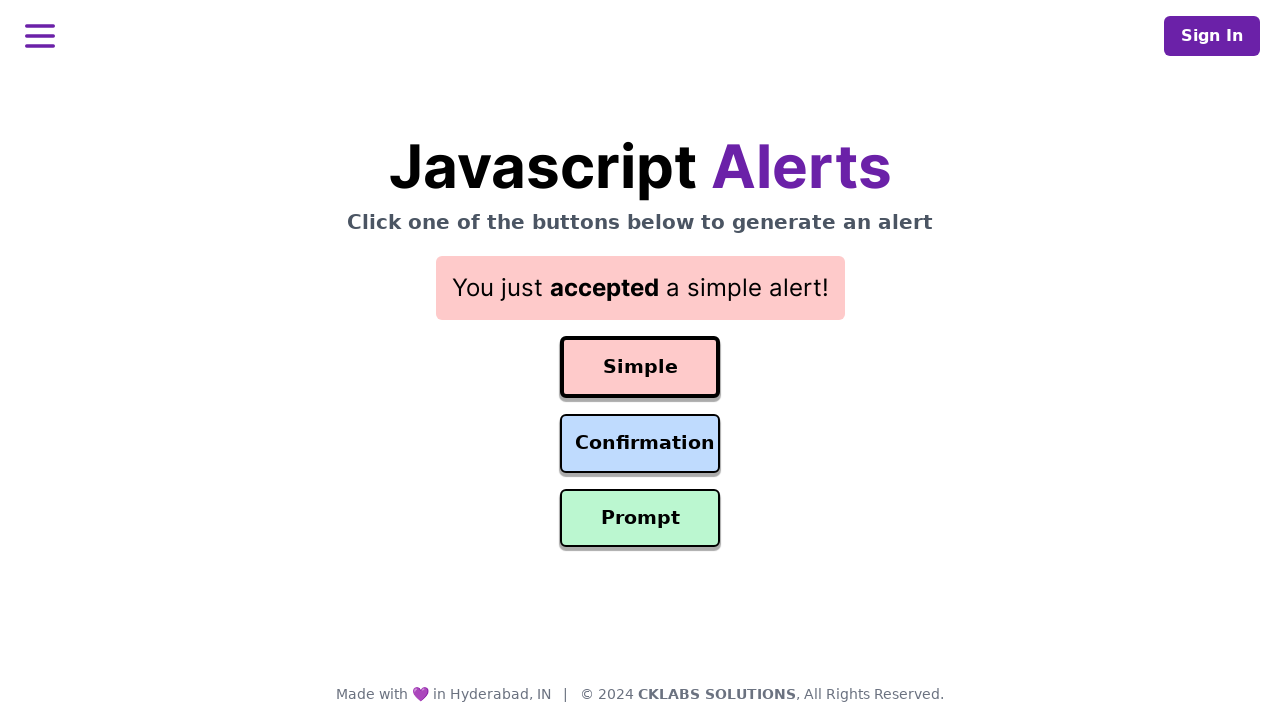

Waited for result message to appear after accepting the alert
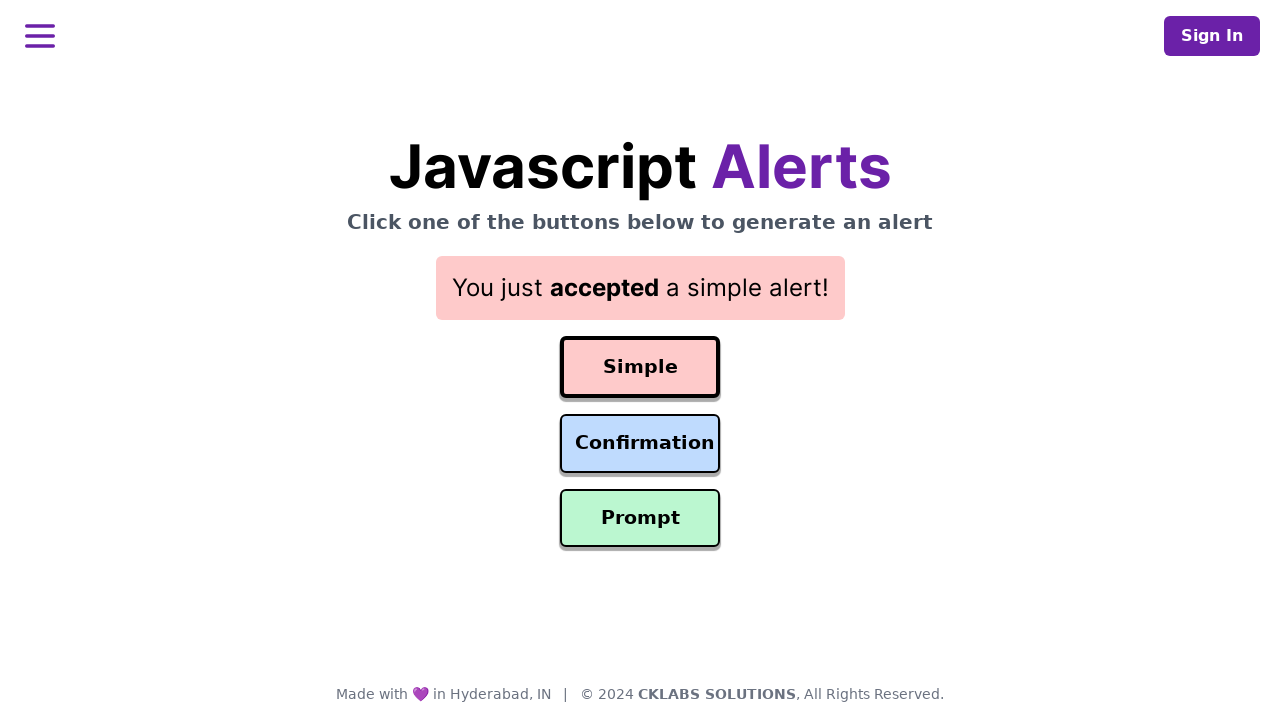

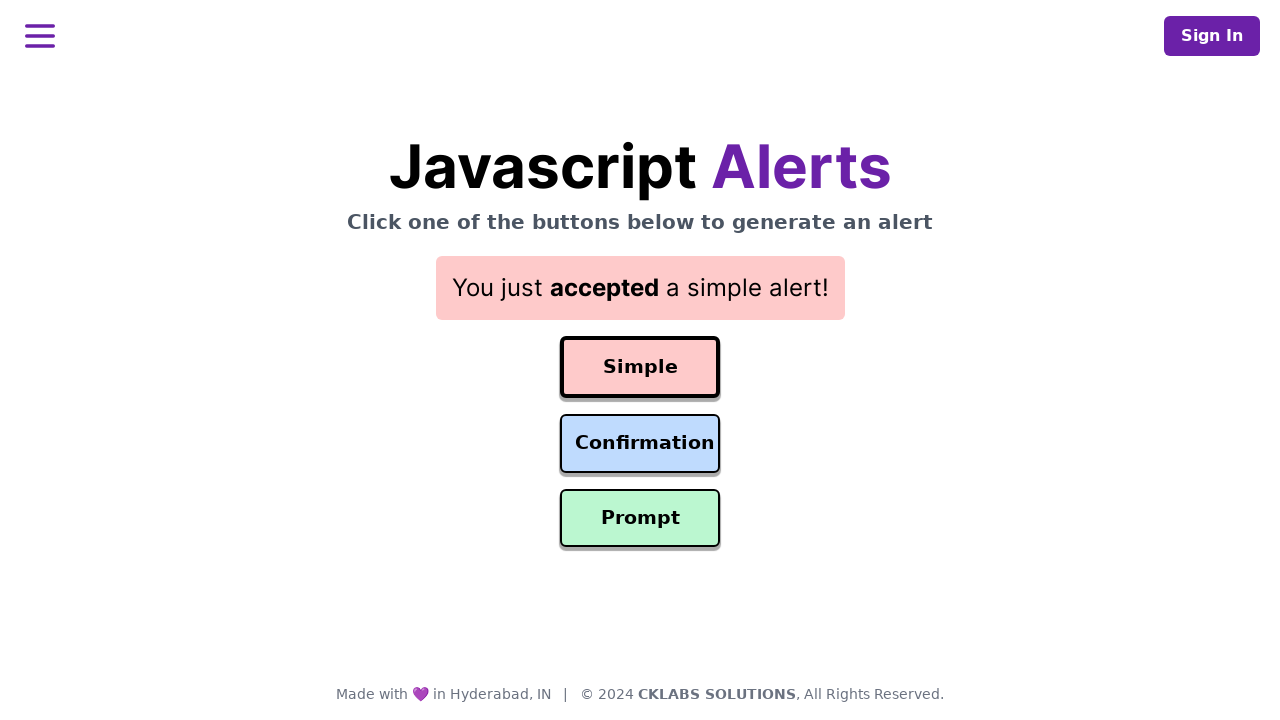